Tests jQuery UI datepicker functionality by navigating to a future date (April 15, 2026) using the calendar navigation controls

Starting URL: https://jqueryui.com/datepicker/

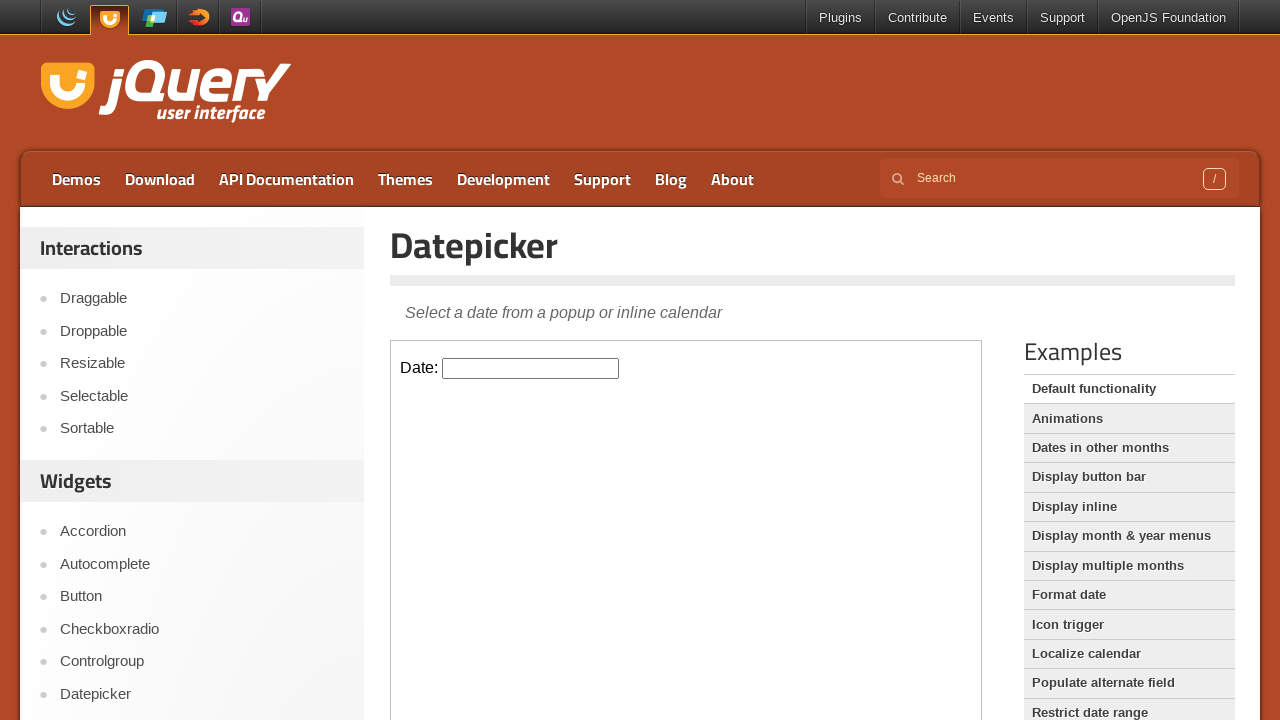

Located the iframe containing the datepicker demo
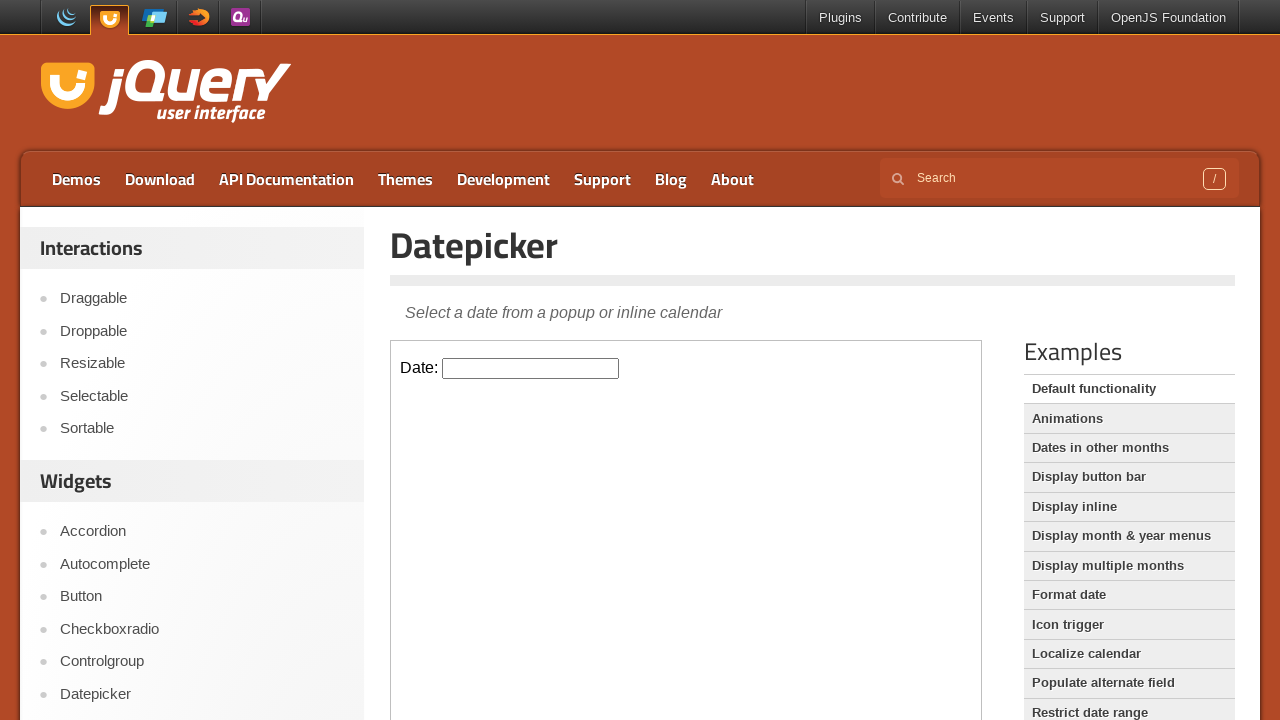

Clicked on the datepicker input field to open the calendar at (531, 368) on iframe >> nth=0 >> internal:control=enter-frame >> #datepicker
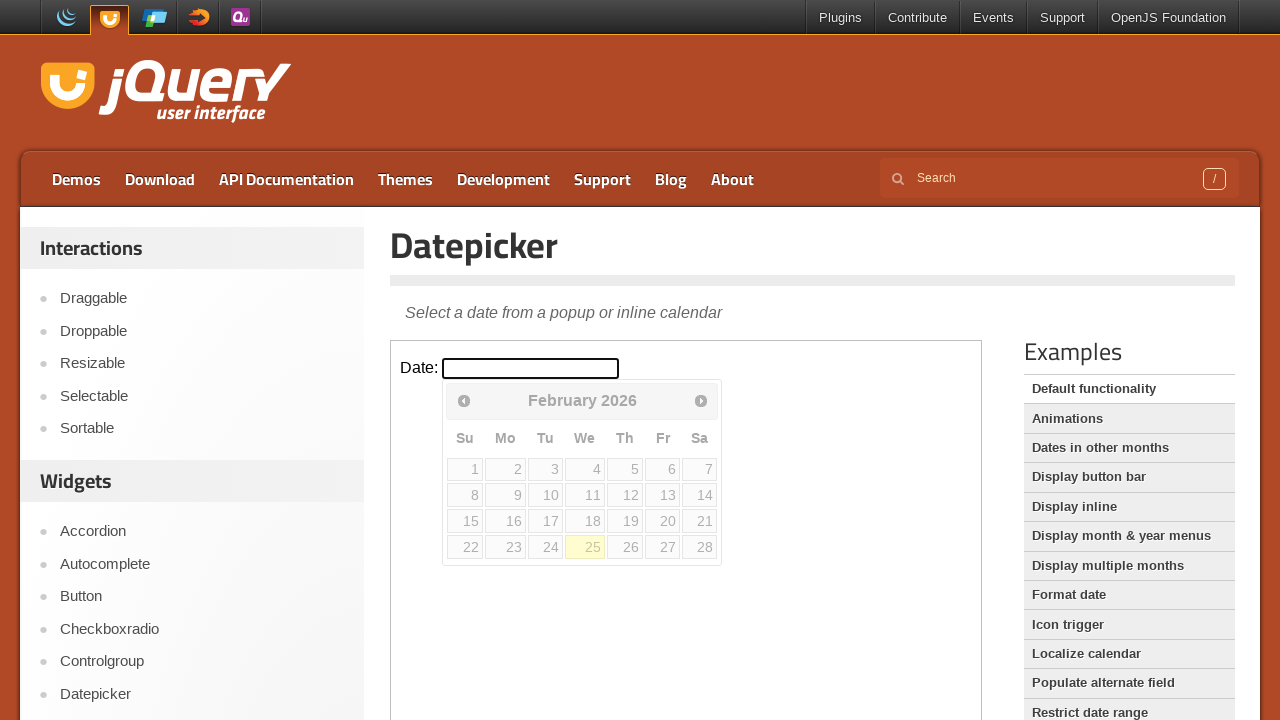

Checked current calendar date: February 2026
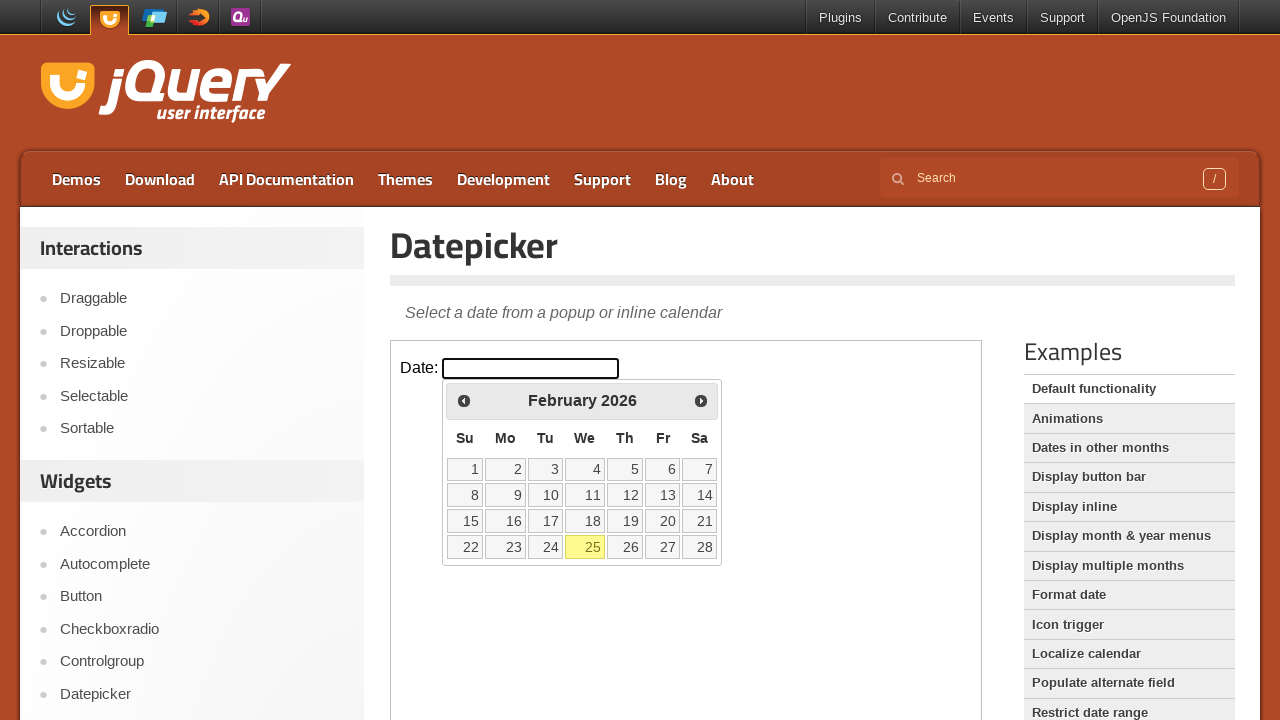

Clicked next month button to navigate forward at (701, 400) on iframe >> nth=0 >> internal:control=enter-frame >> xpath=//span[@class='ui-icon 
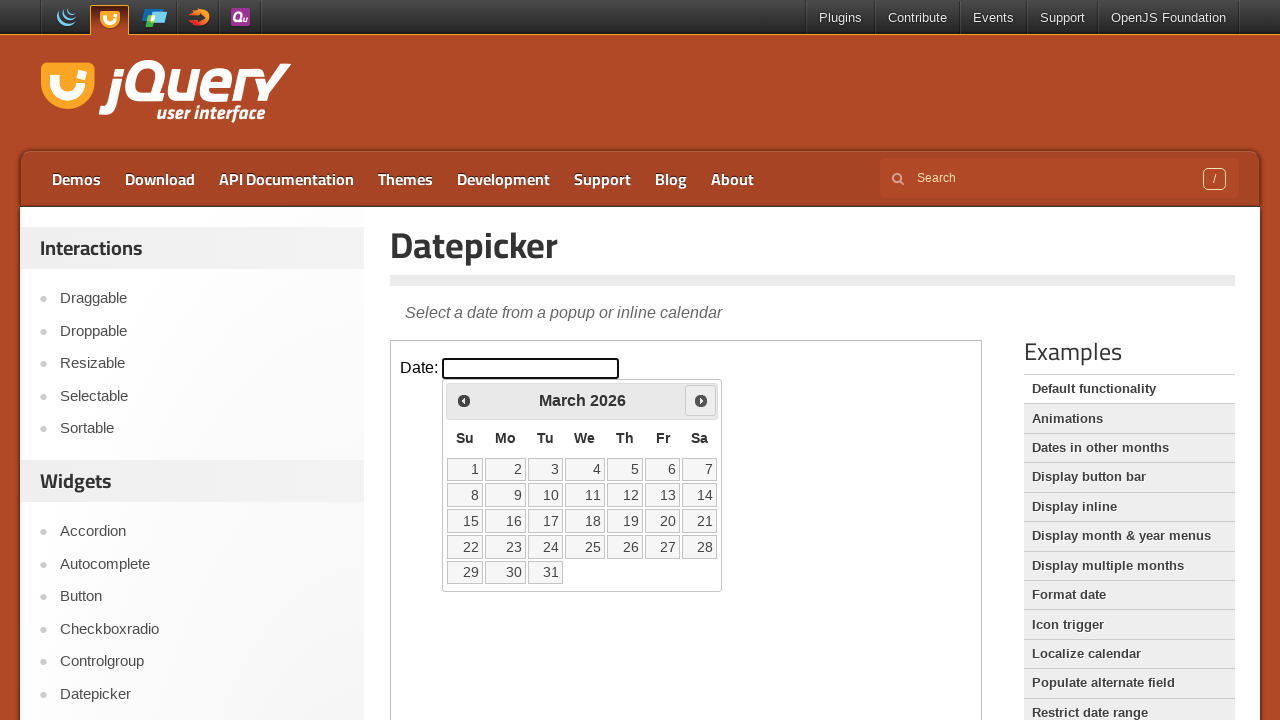

Checked current calendar date: March 2026
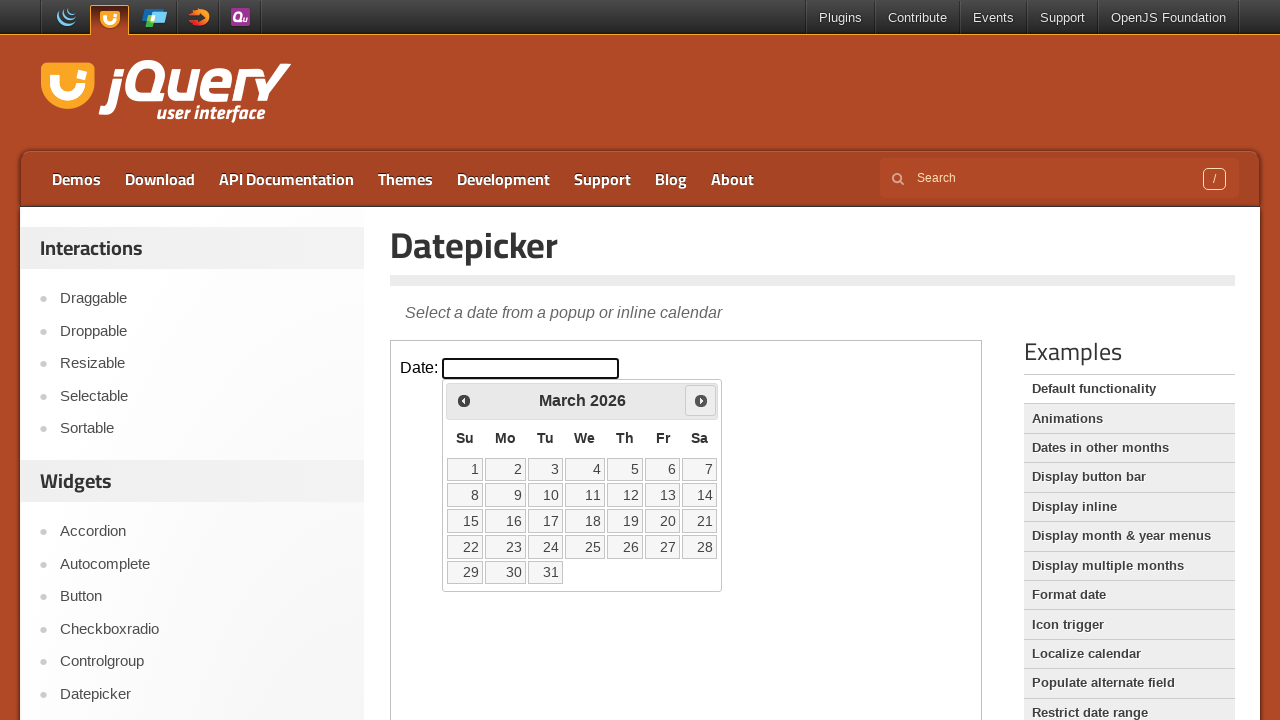

Clicked next month button to navigate forward at (701, 400) on iframe >> nth=0 >> internal:control=enter-frame >> xpath=//span[@class='ui-icon 
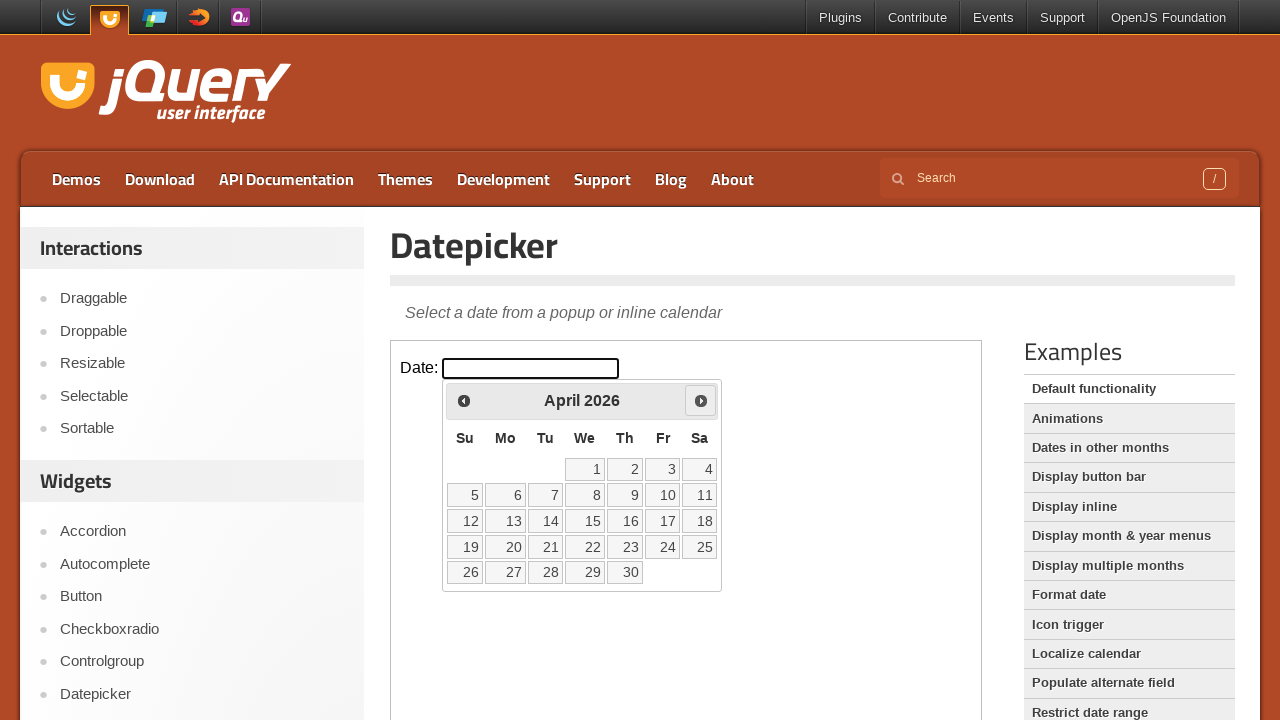

Checked current calendar date: April 2026
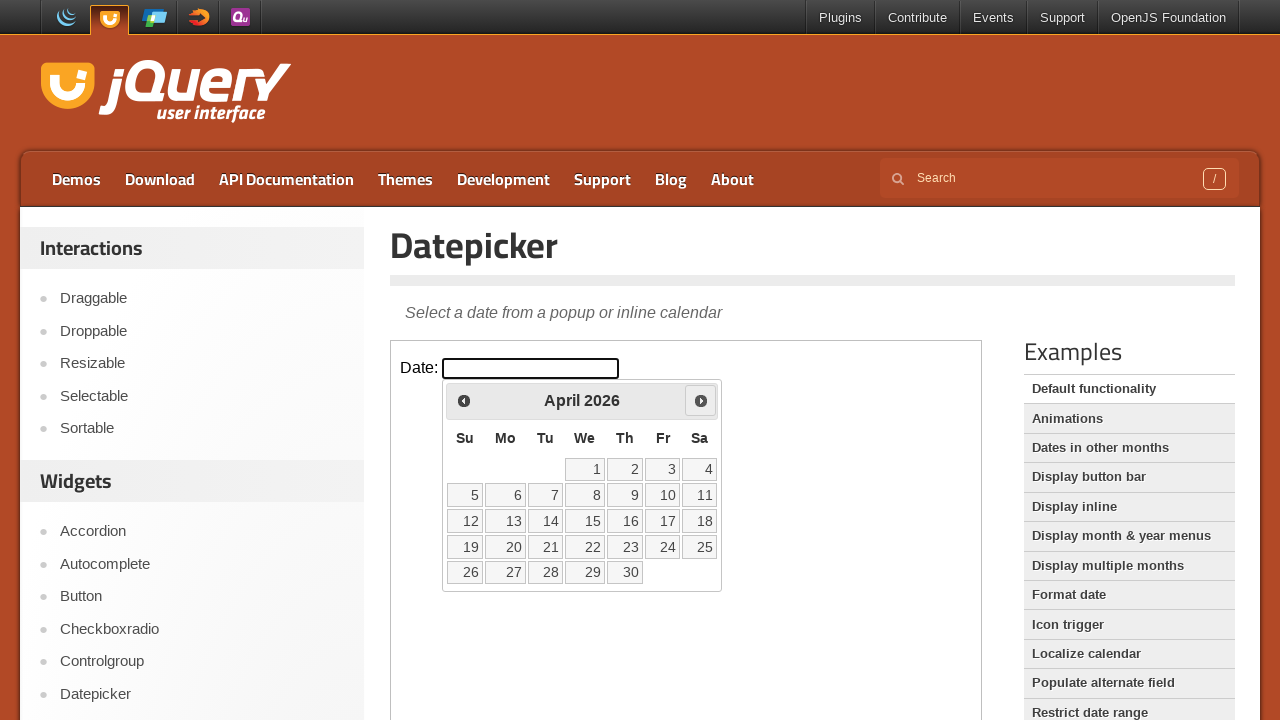

Reached target date April 2026
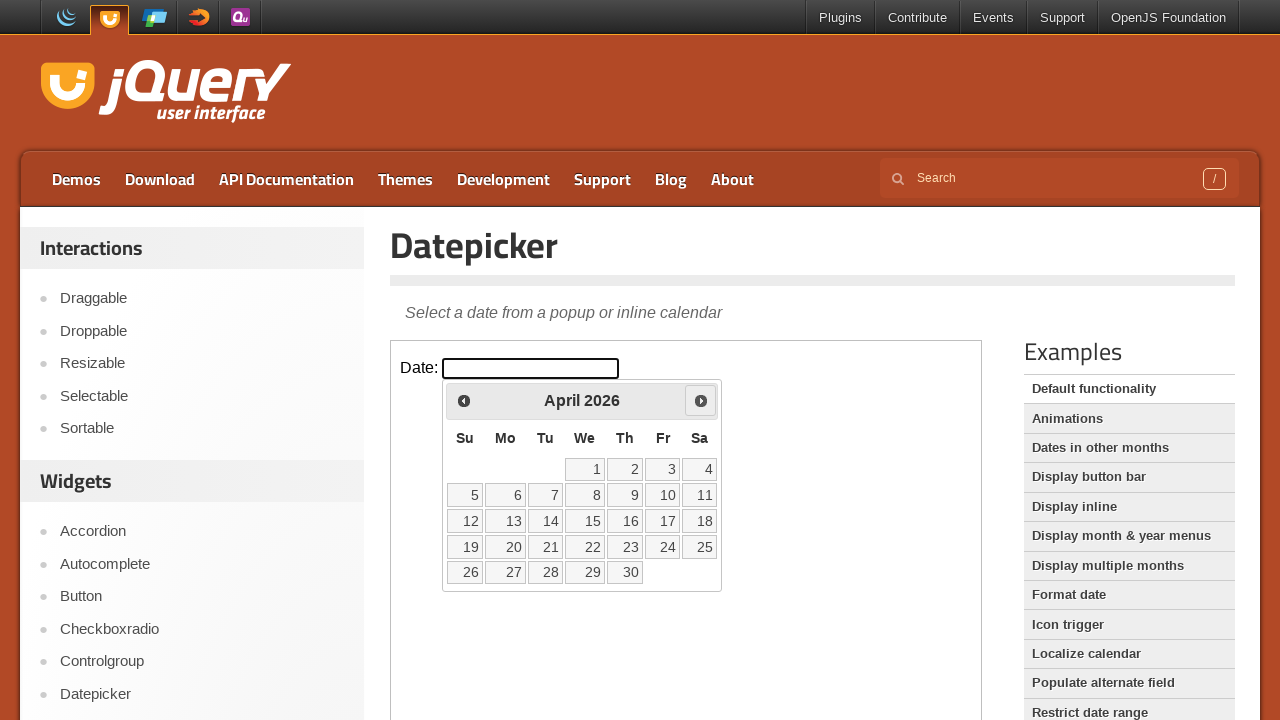

Found 35 date cells in the calendar
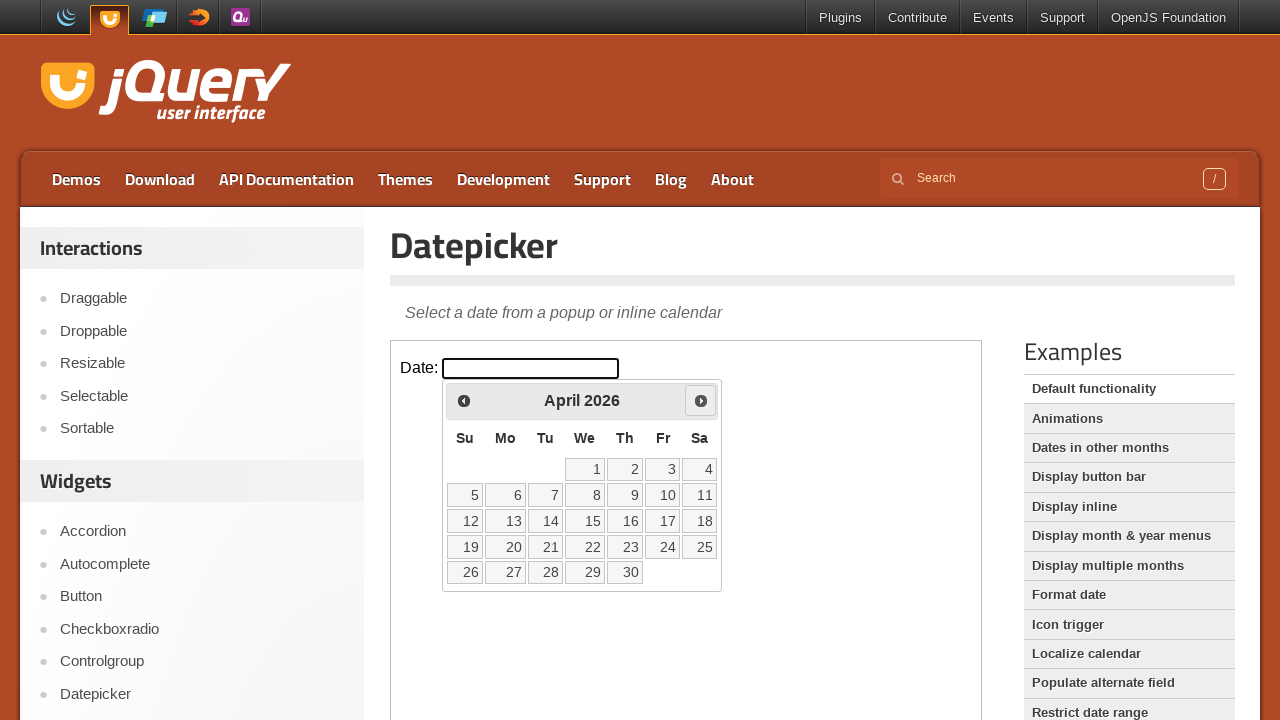

Clicked on day 15 in the calendar at (585, 521) on iframe >> nth=0 >> internal:control=enter-frame >> xpath=//table[@class='ui-date
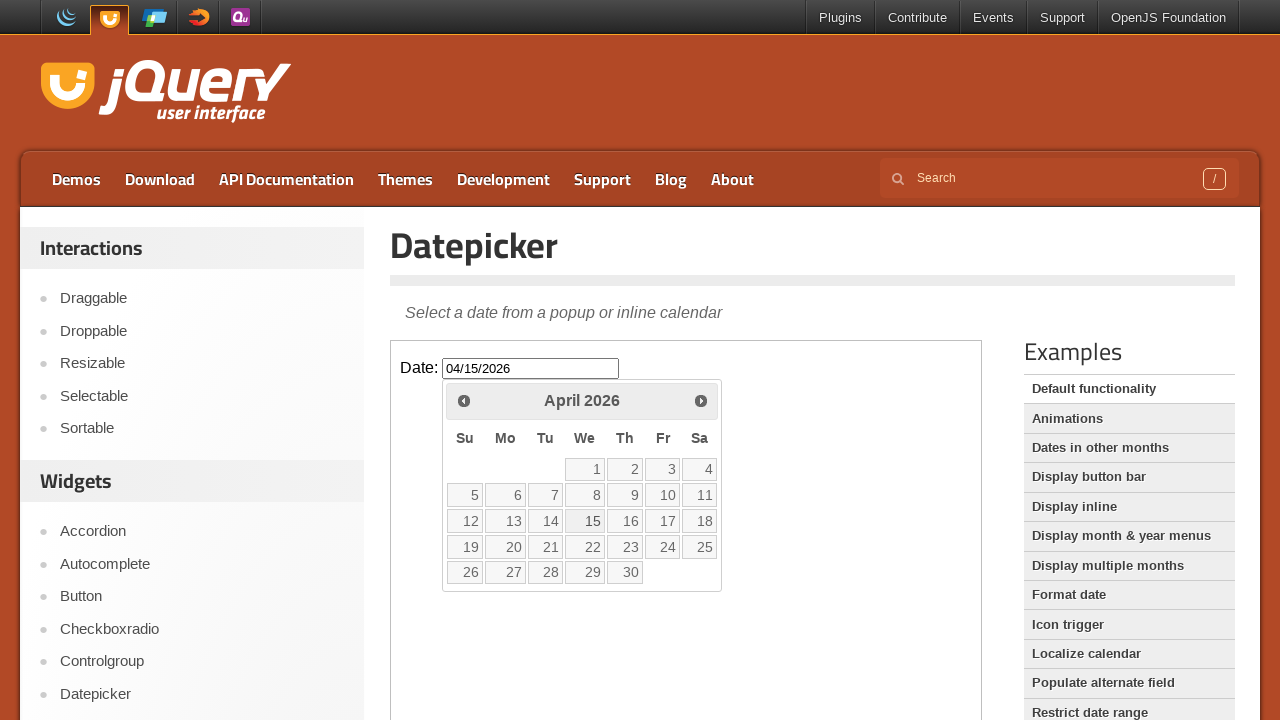

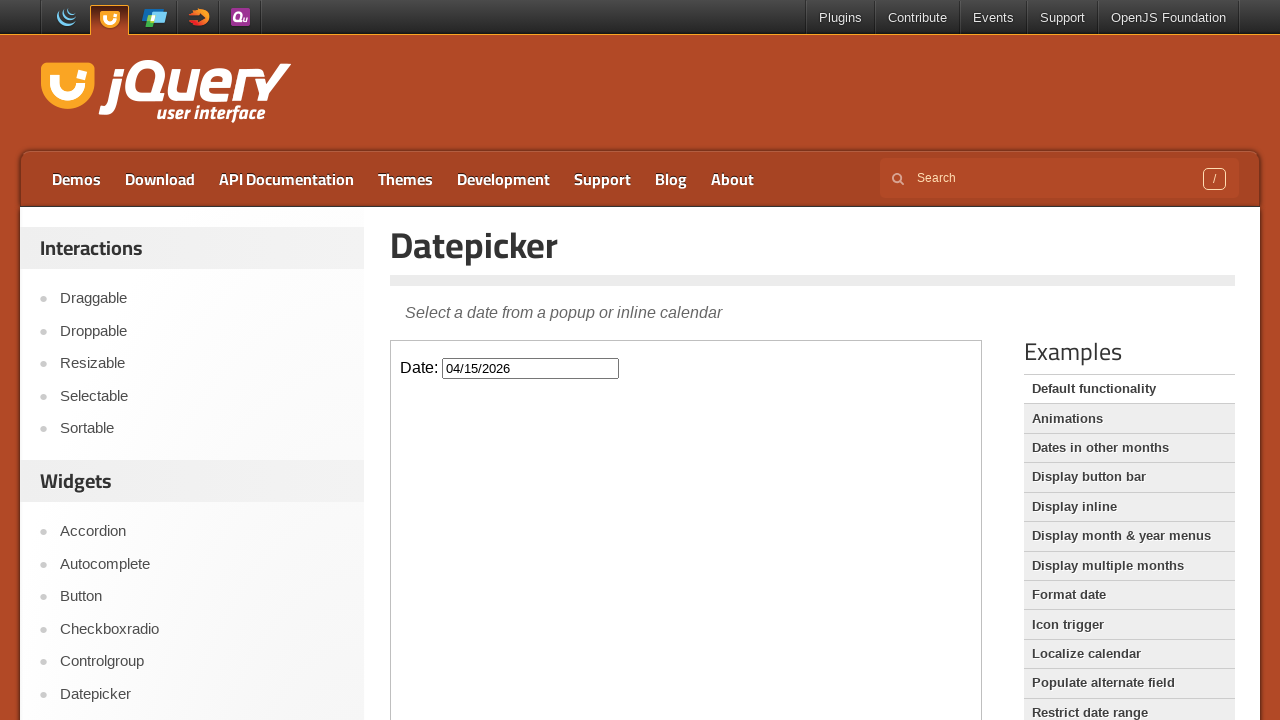